Tests Material-UI radio button components by clicking to select and verifying enabled/disabled states

Starting URL: https://v4.mui.com/components/radio-buttons/

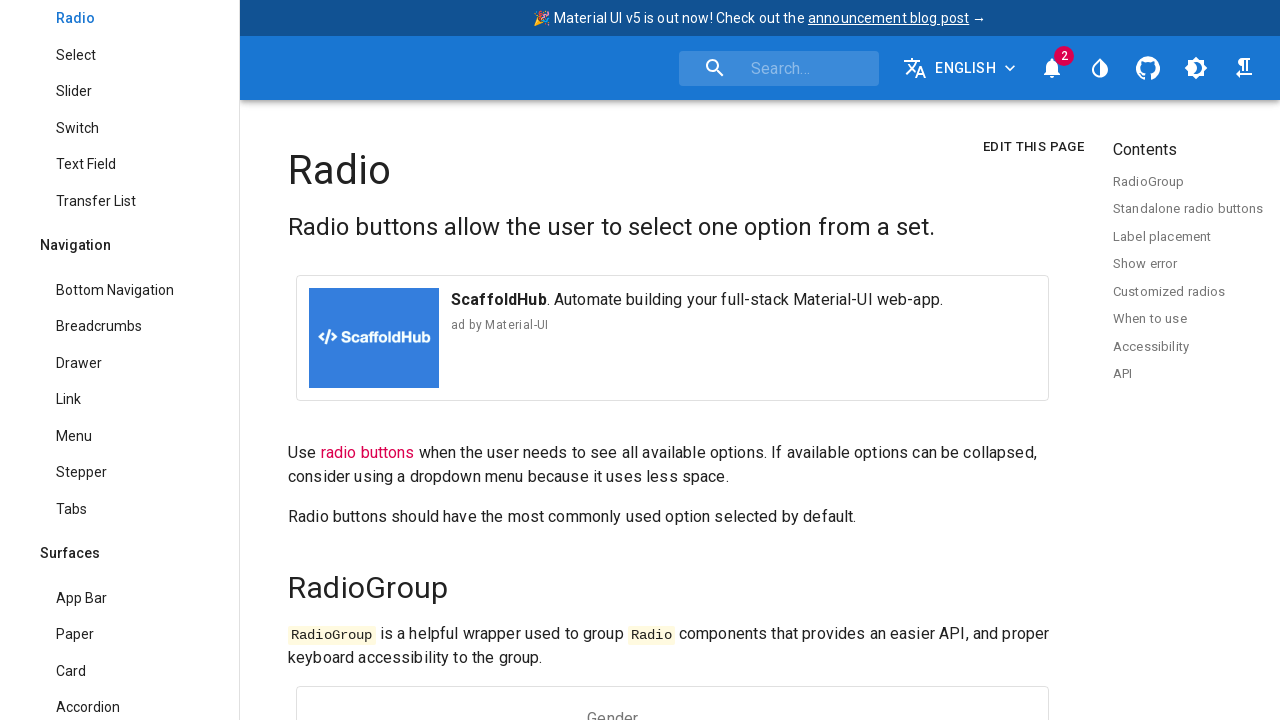

Located all Material-UI radio button components
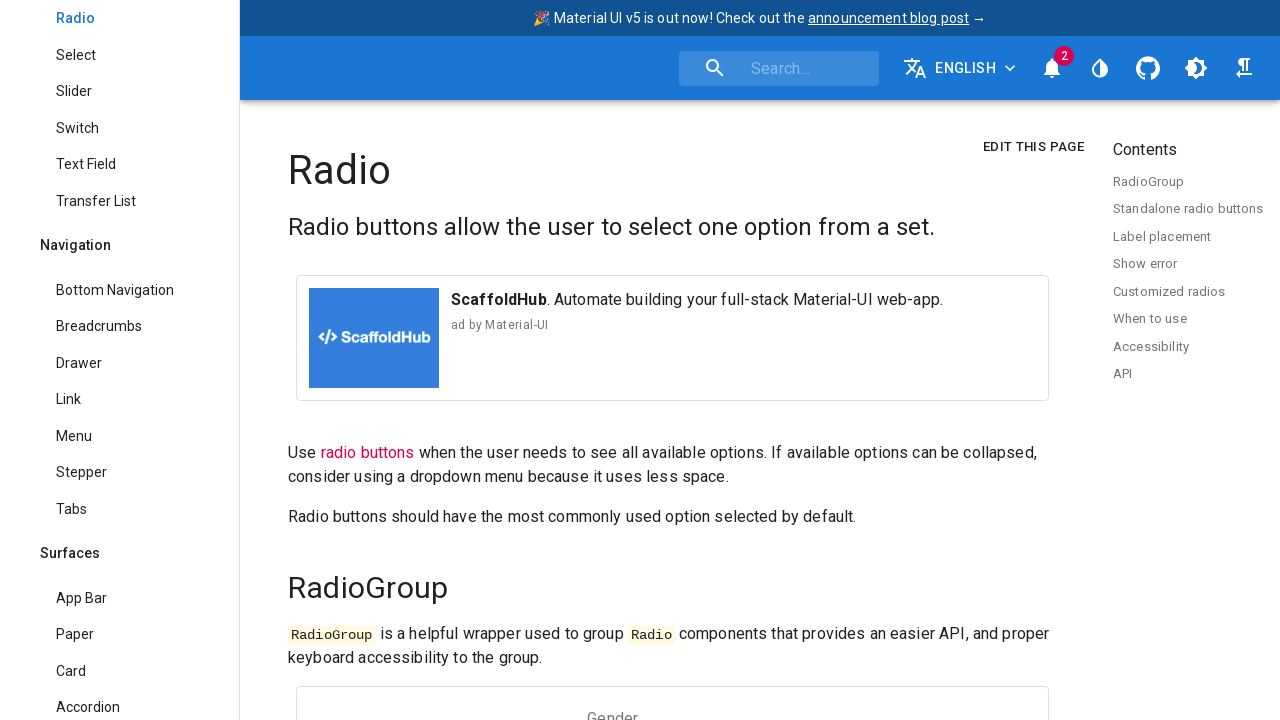

Selected first radio button element
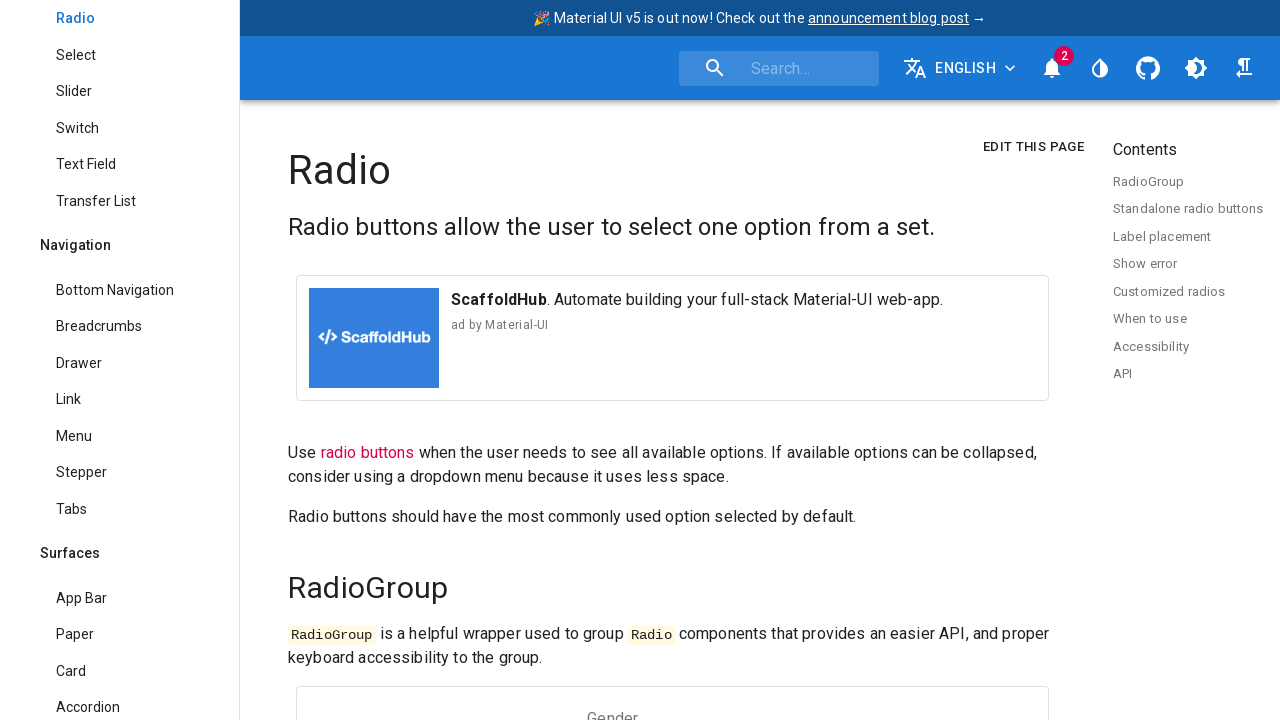

Selected second radio button element
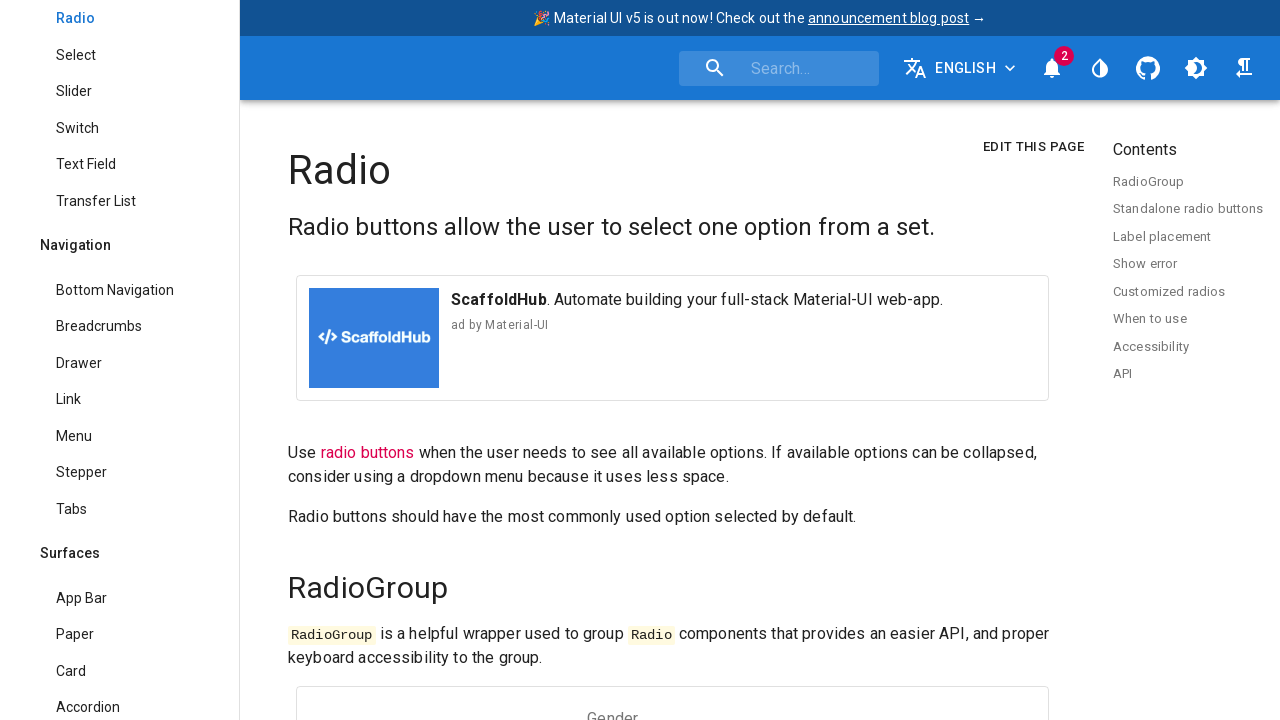

Clicked second radio button to select it at (597, 361) on .MuiRadio-root >> nth=1
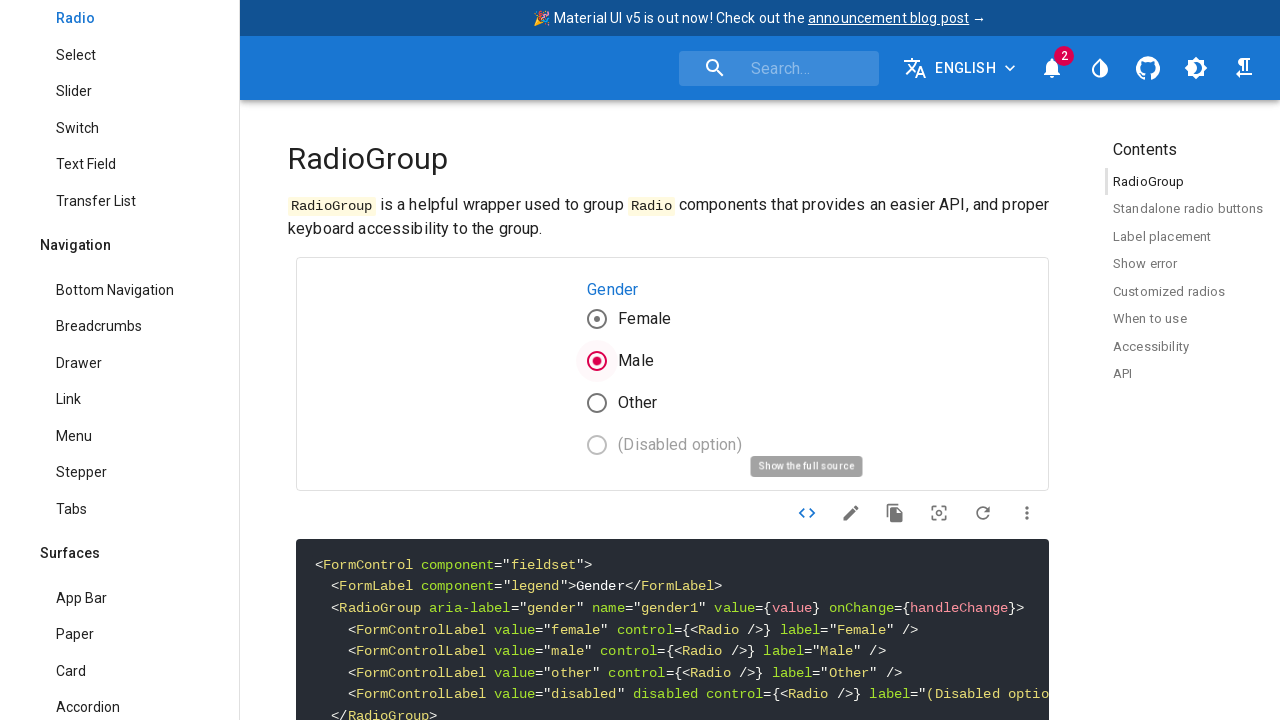

Clicked first radio button to select it at (597, 319) on .MuiRadio-root >> nth=0
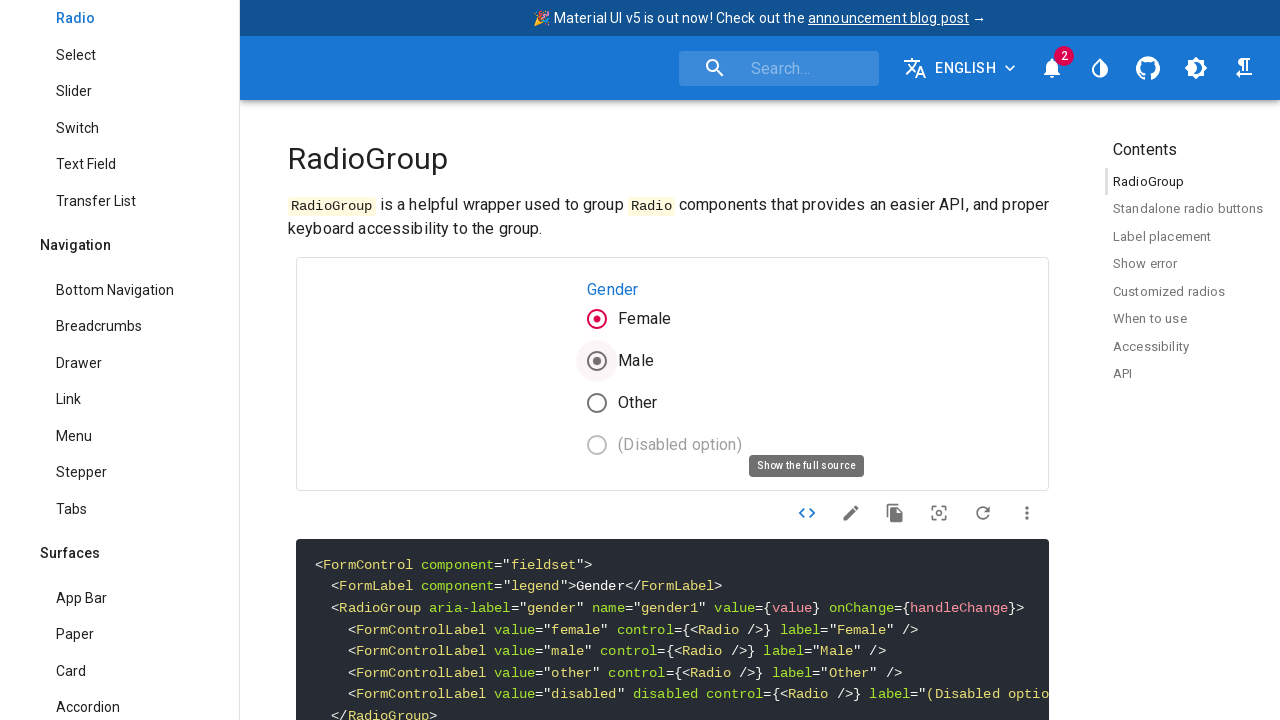

Selected fourth radio button element to verify disabled state
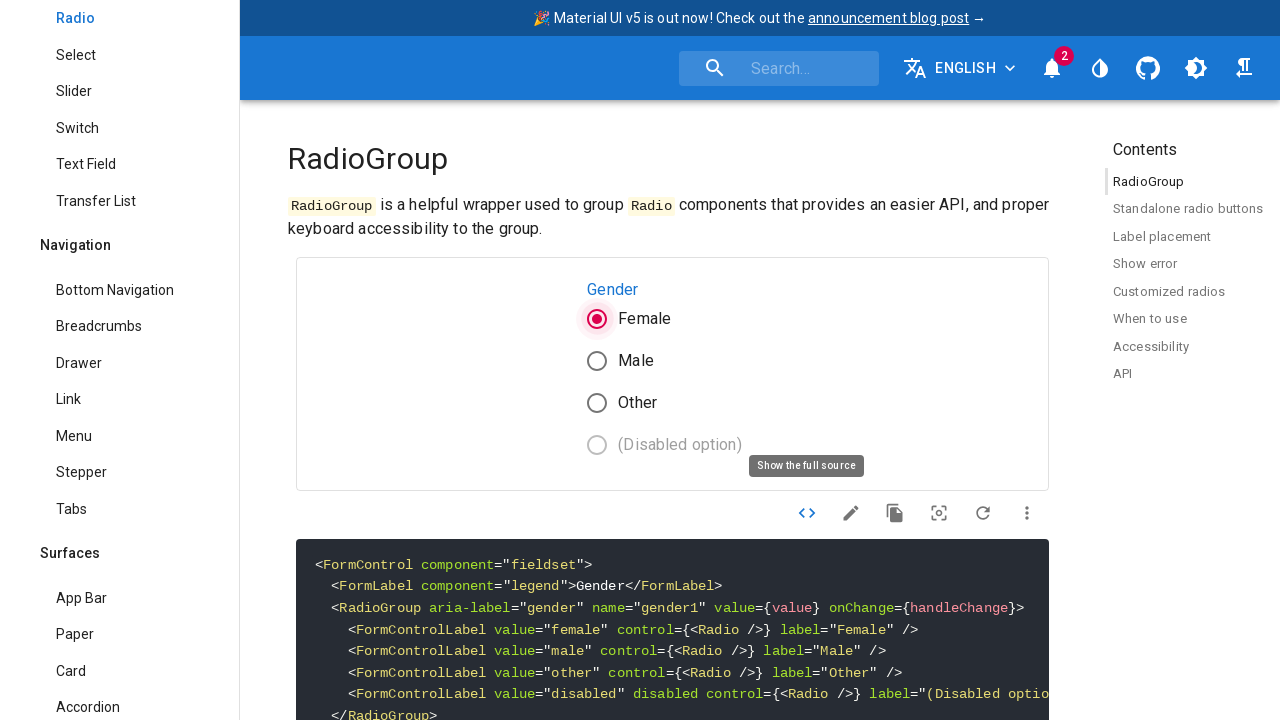

Verified fourth radio button is disabled
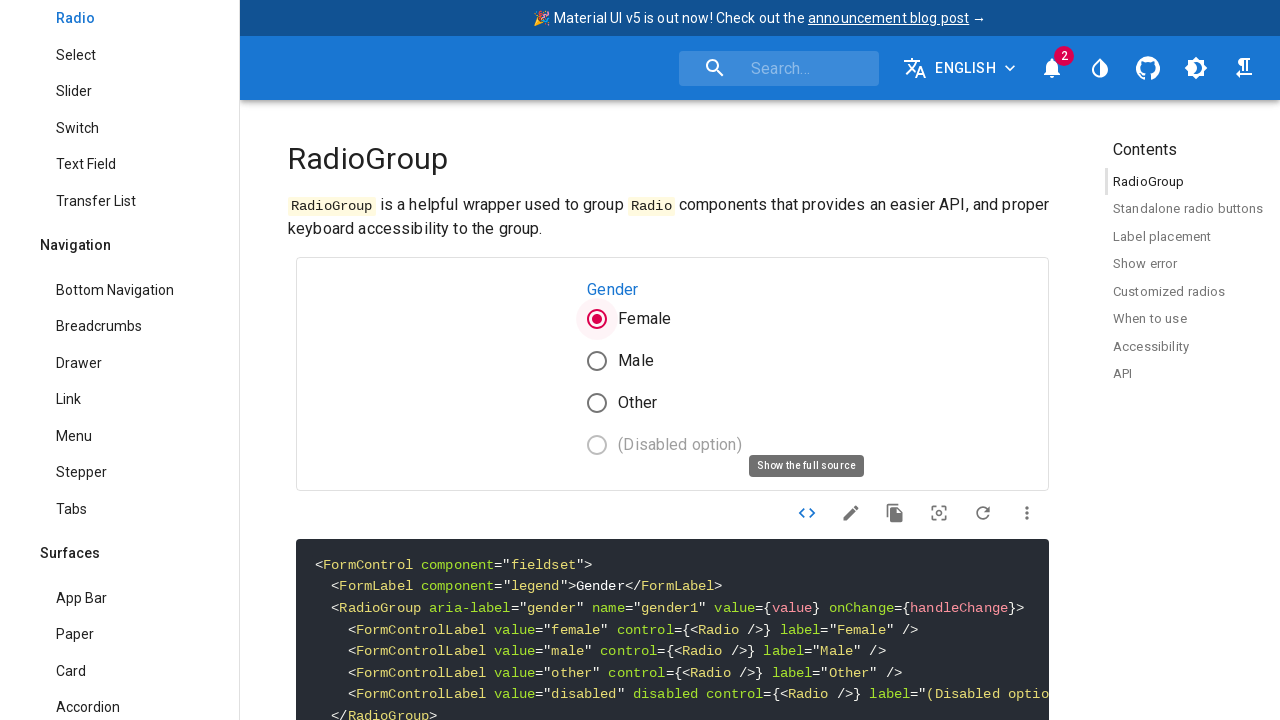

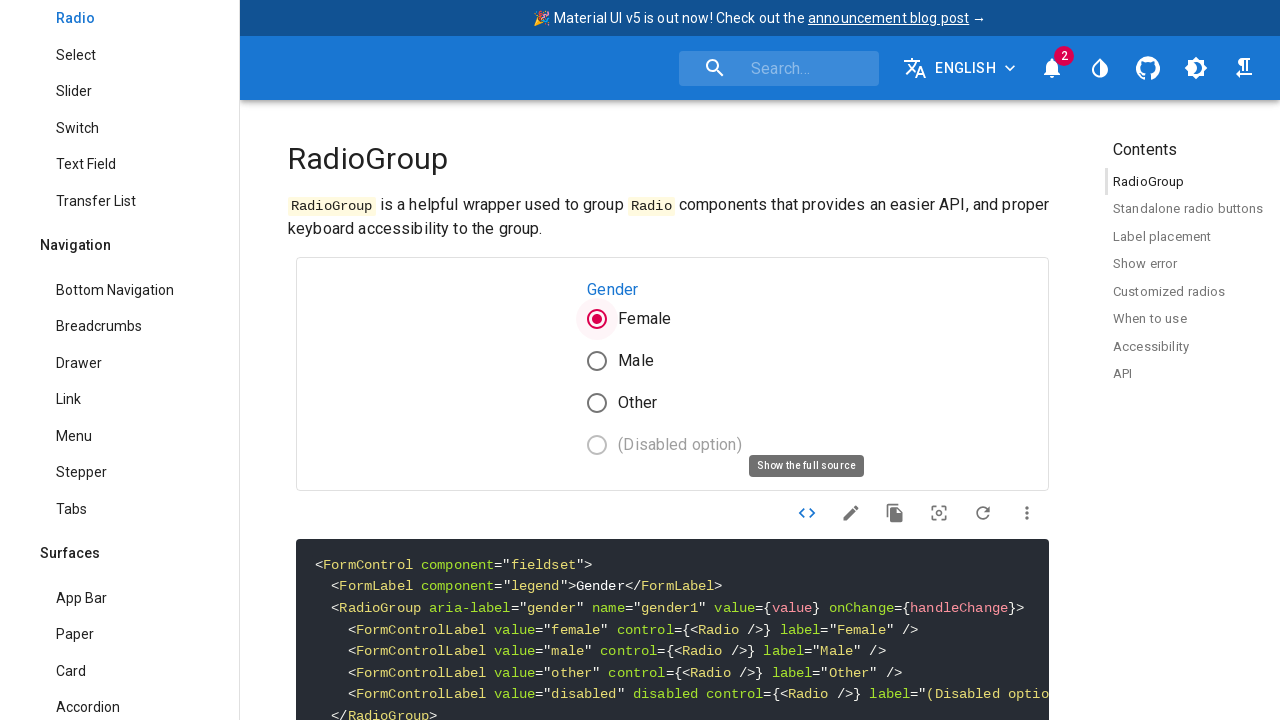